Tests sorting the Email column in ascending order by clicking the column header and verifying emails are sorted alphabetically

Starting URL: https://the-internet.herokuapp.com/tables

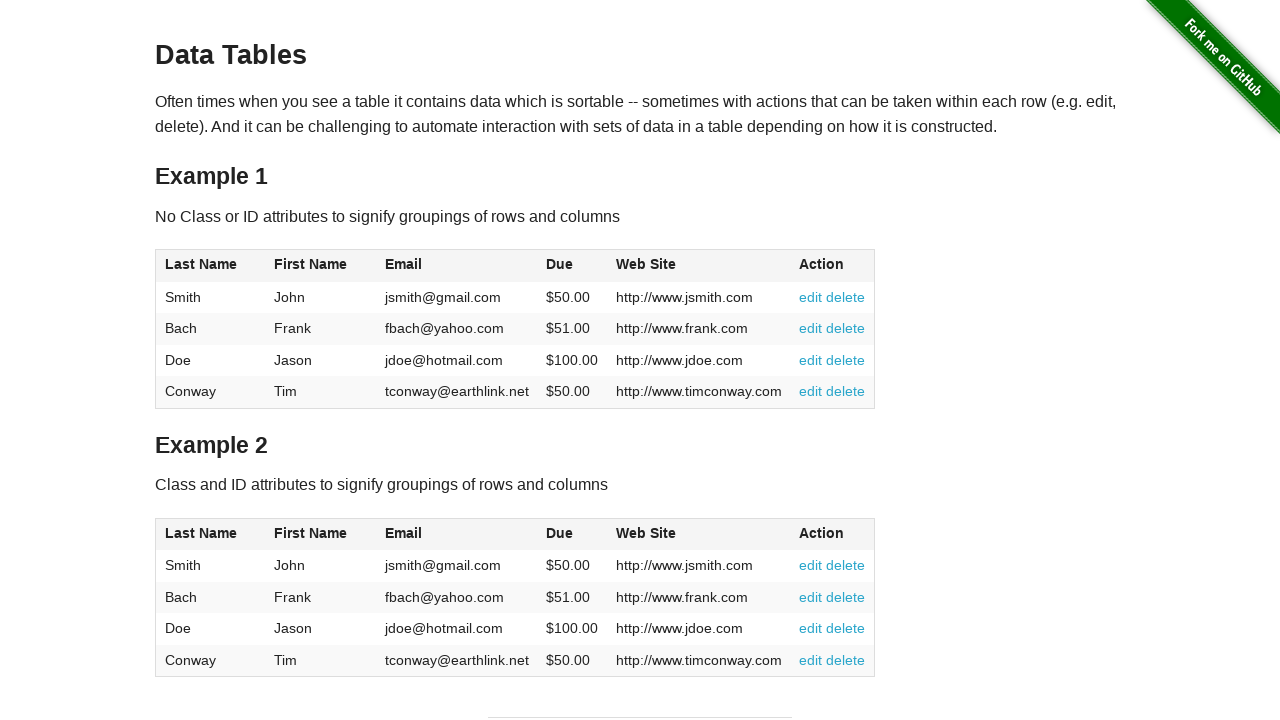

Clicked Email column header to sort ascending at (457, 266) on #table1 thead tr th:nth-of-type(3)
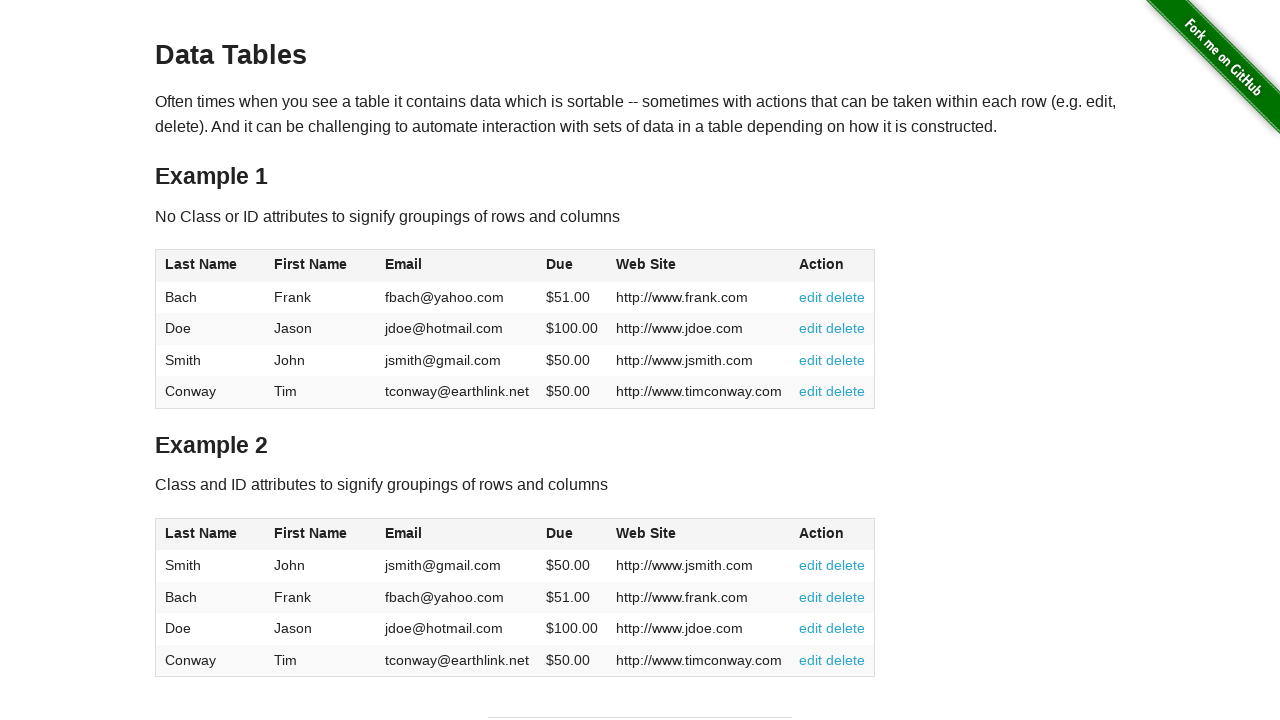

Email column table data loaded and ready
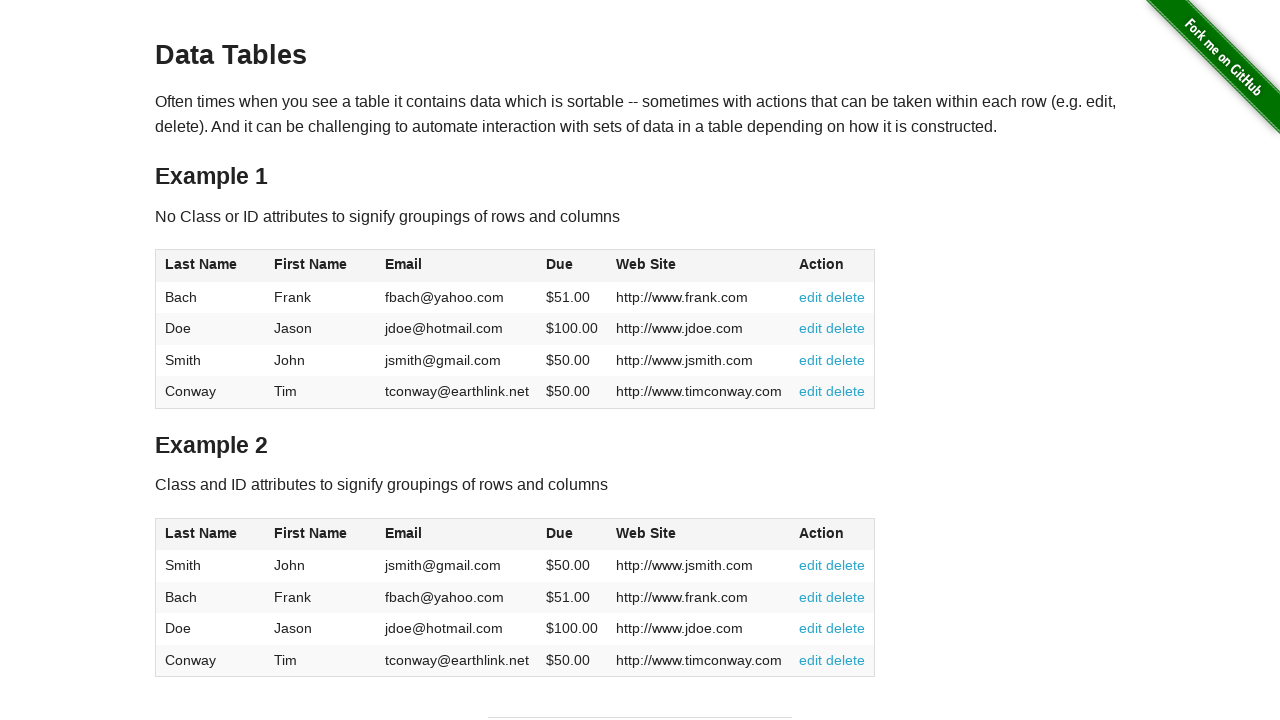

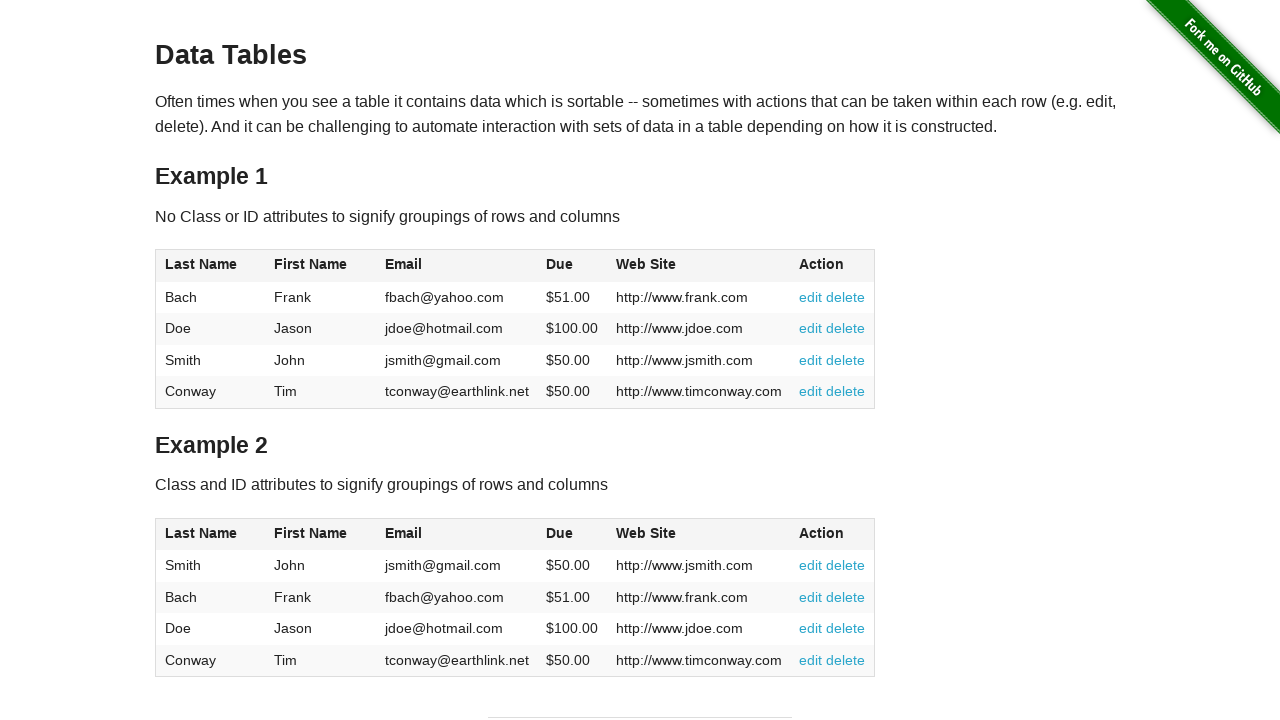